Fills email field in a practice form and verifies the entered value

Starting URL: https://demoqa.com/automation-practice-form

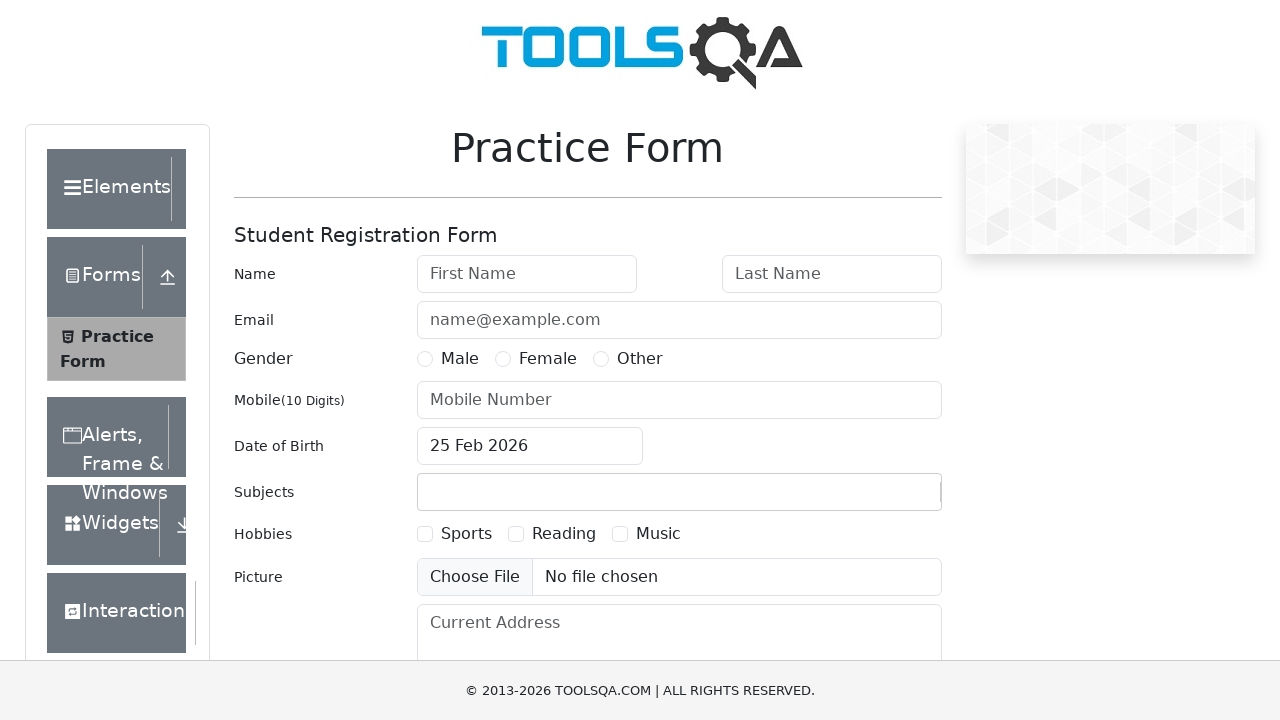

Filled email field with 'pavan@gmail.com' on #userEmail
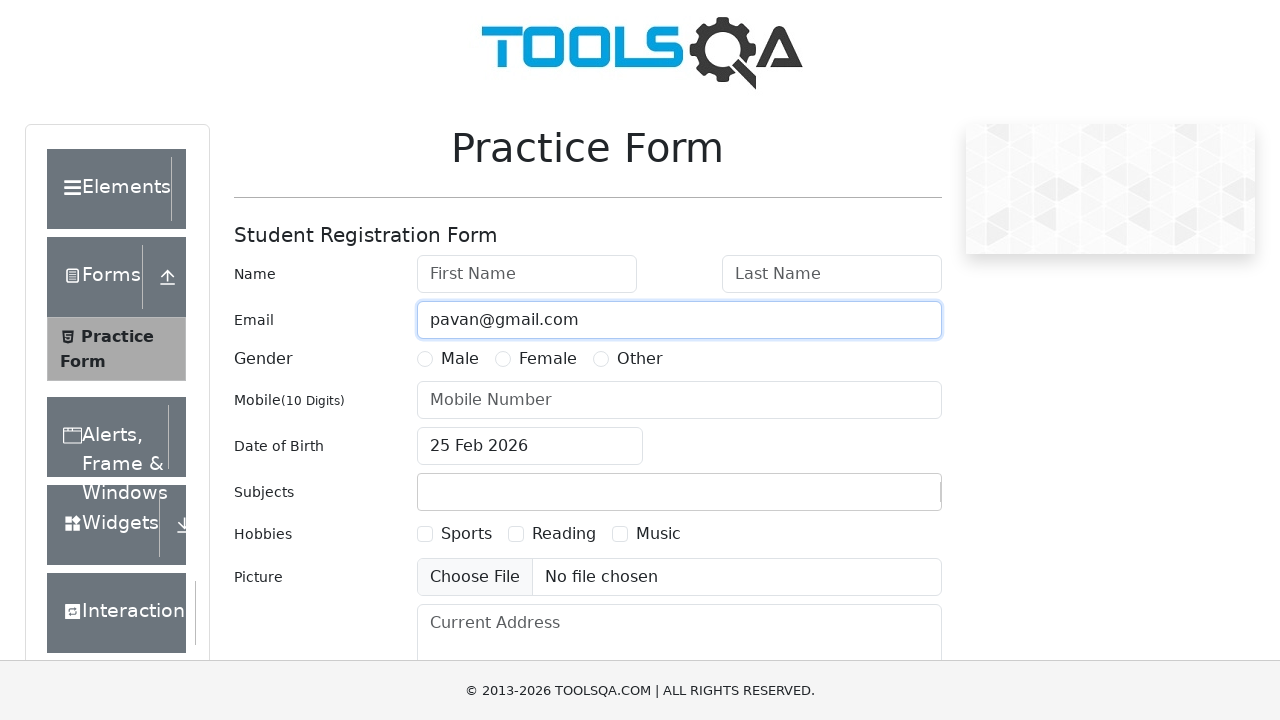

Retrieved email input value from field
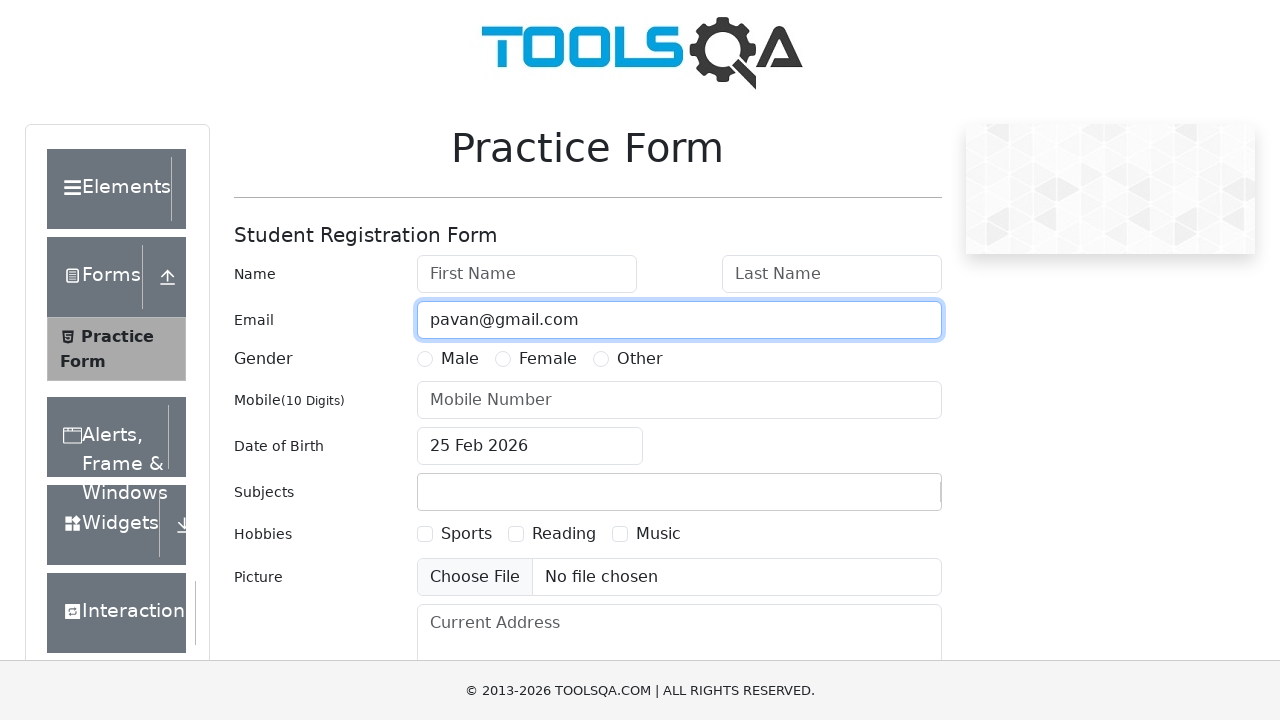

Verified email value: pavan@gmail.com
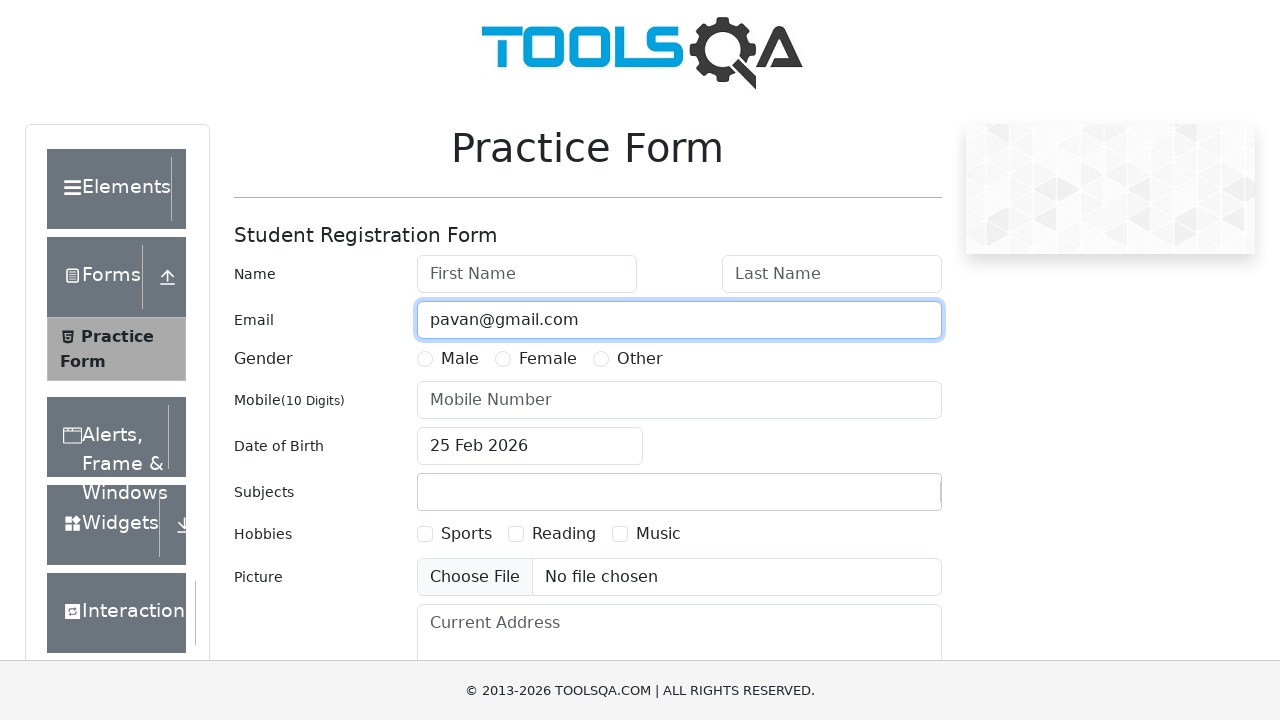

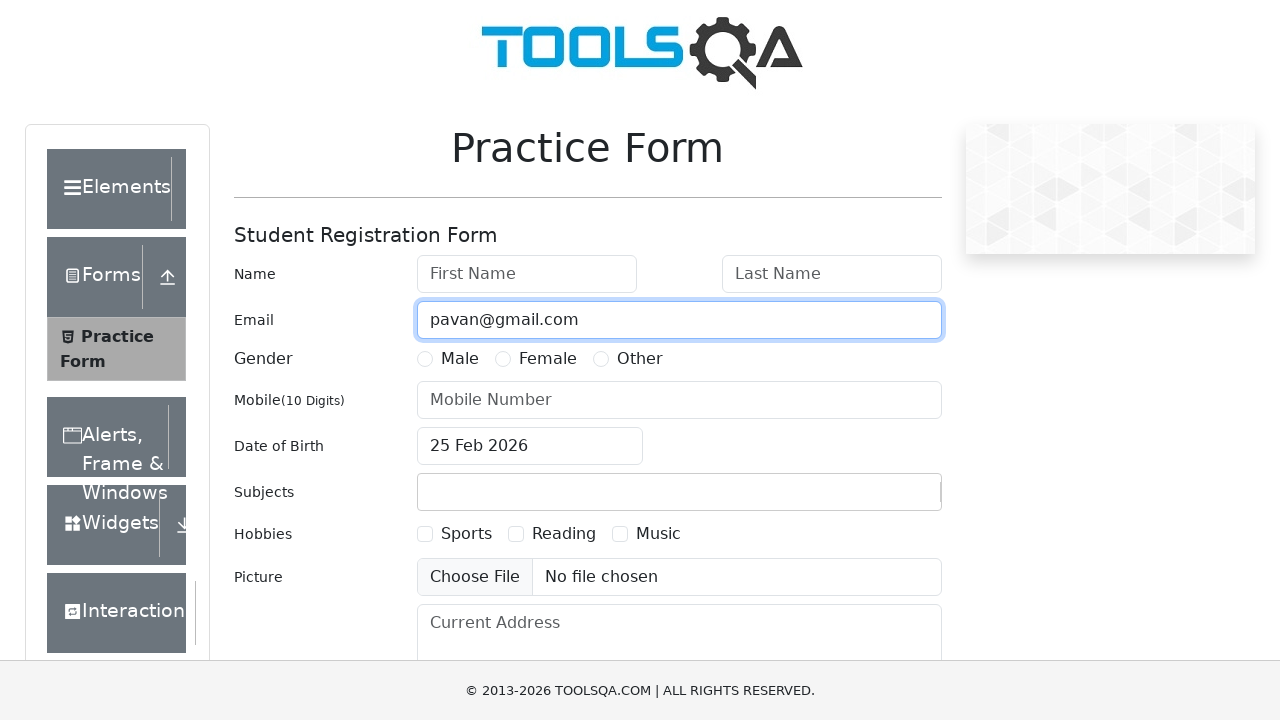